Tests drag and drop functionality on jQuery UI demo page by switching to an iframe and dragging an element from source to target position.

Starting URL: https://jqueryui.com/draggable/

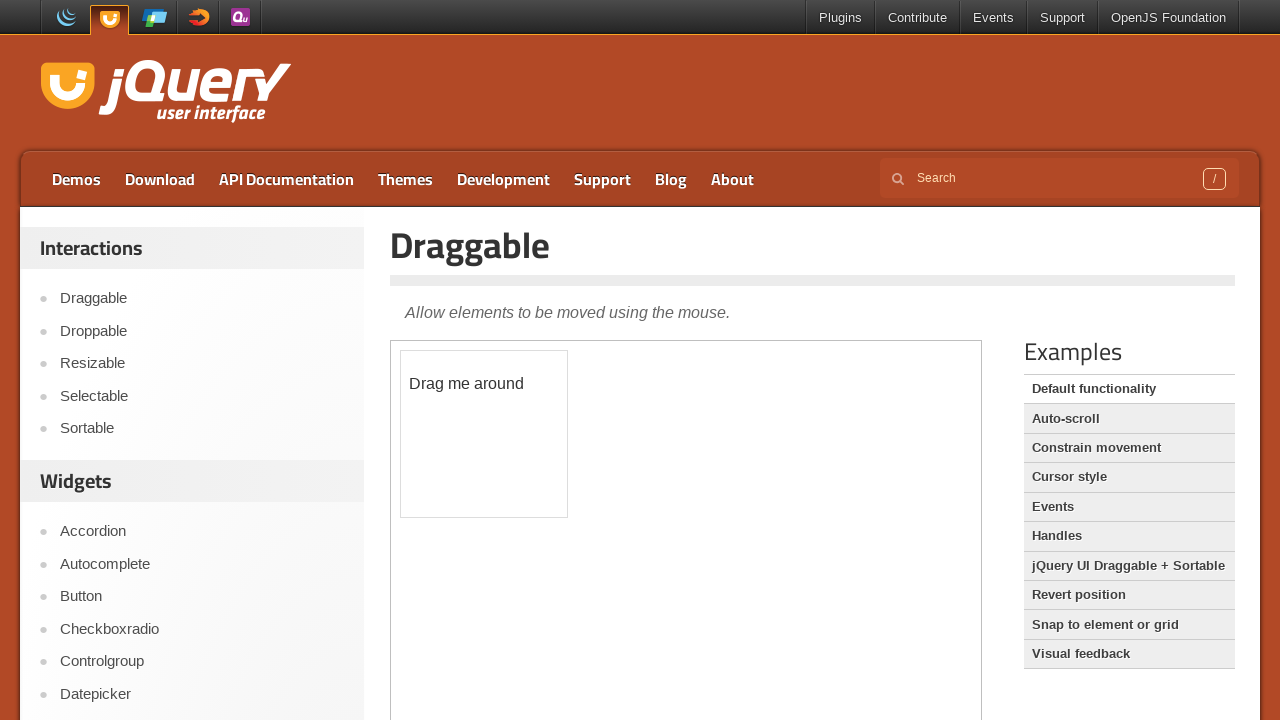

Located the demo iframe
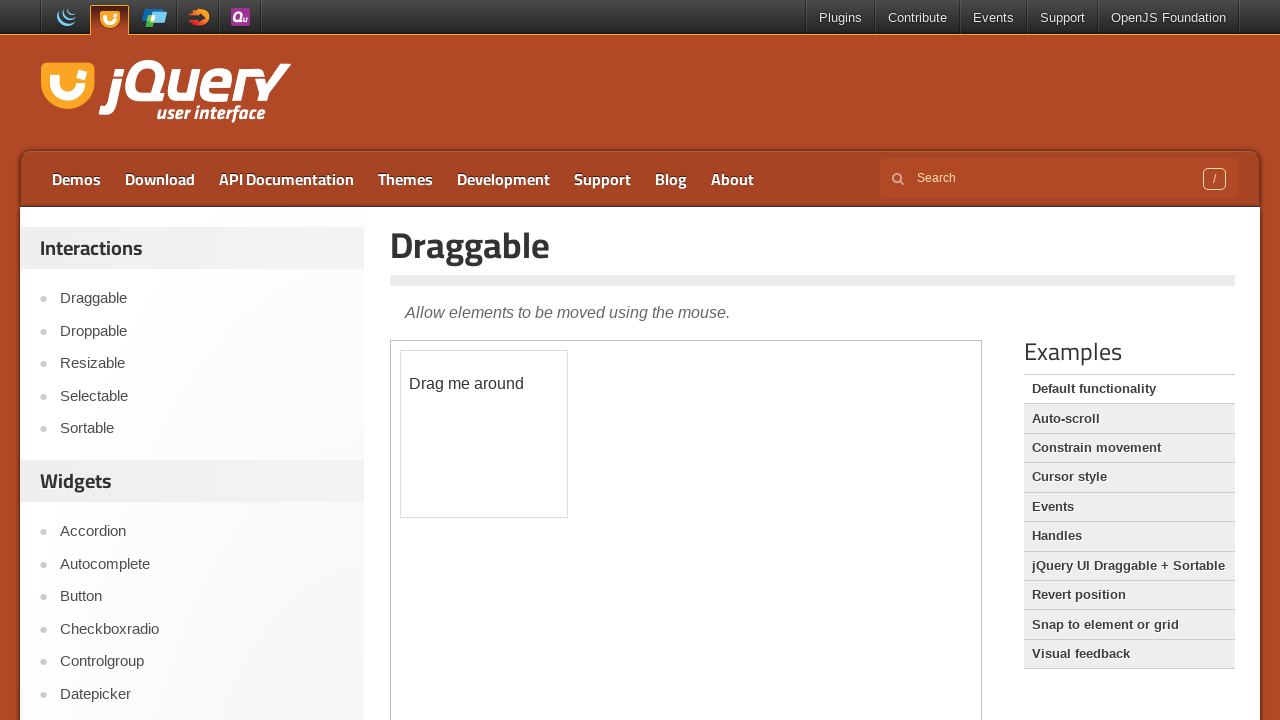

Located the draggable element within the iframe
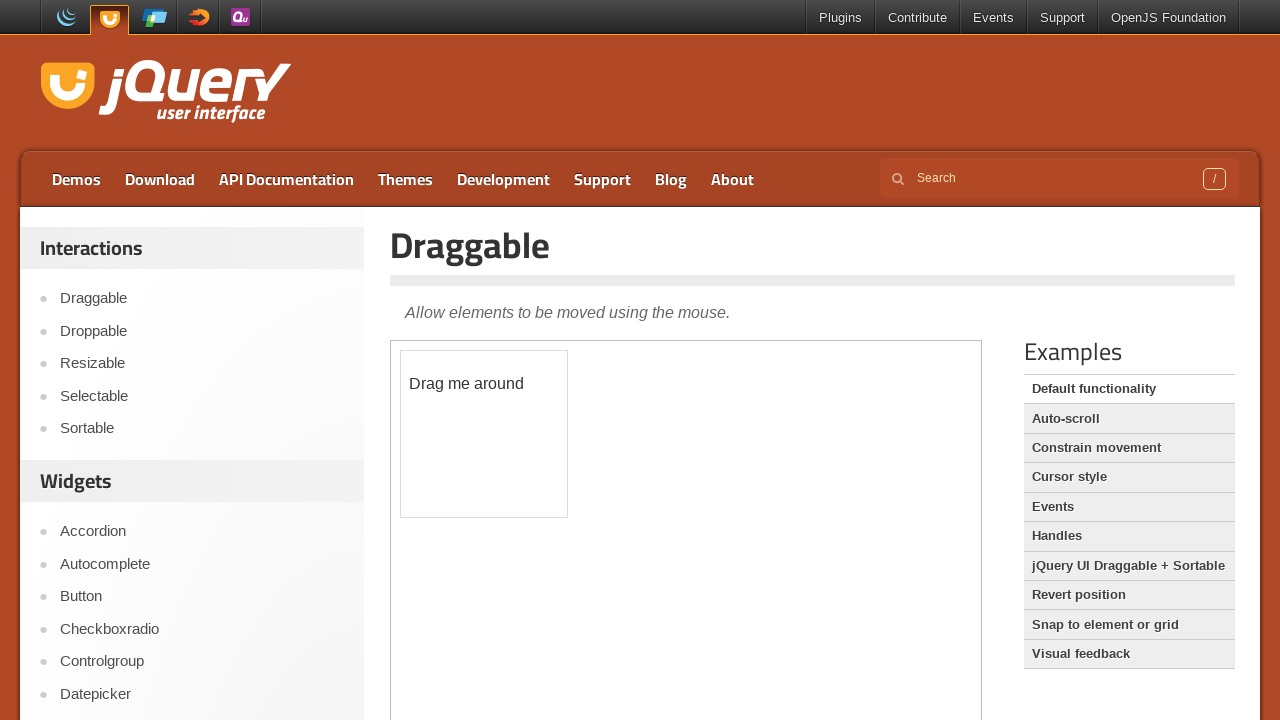

Draggable element is now visible
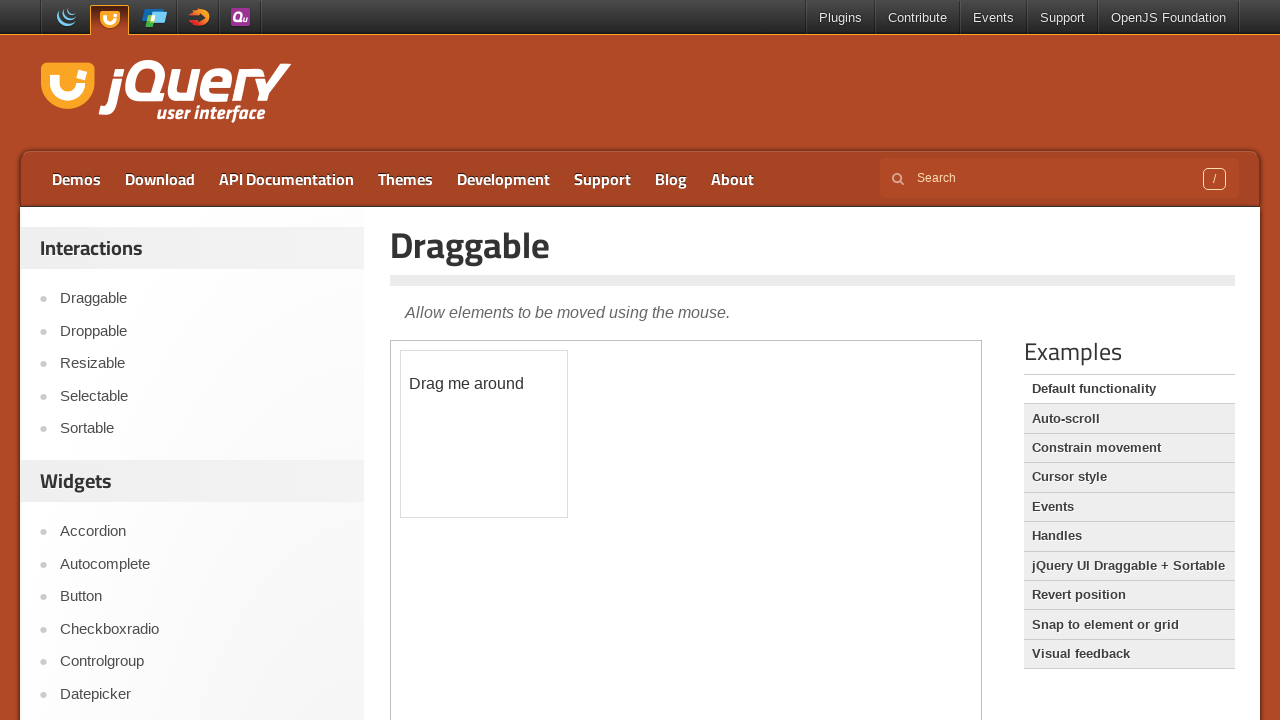

Dragged the element 100px right and 100px down at (501, 451)
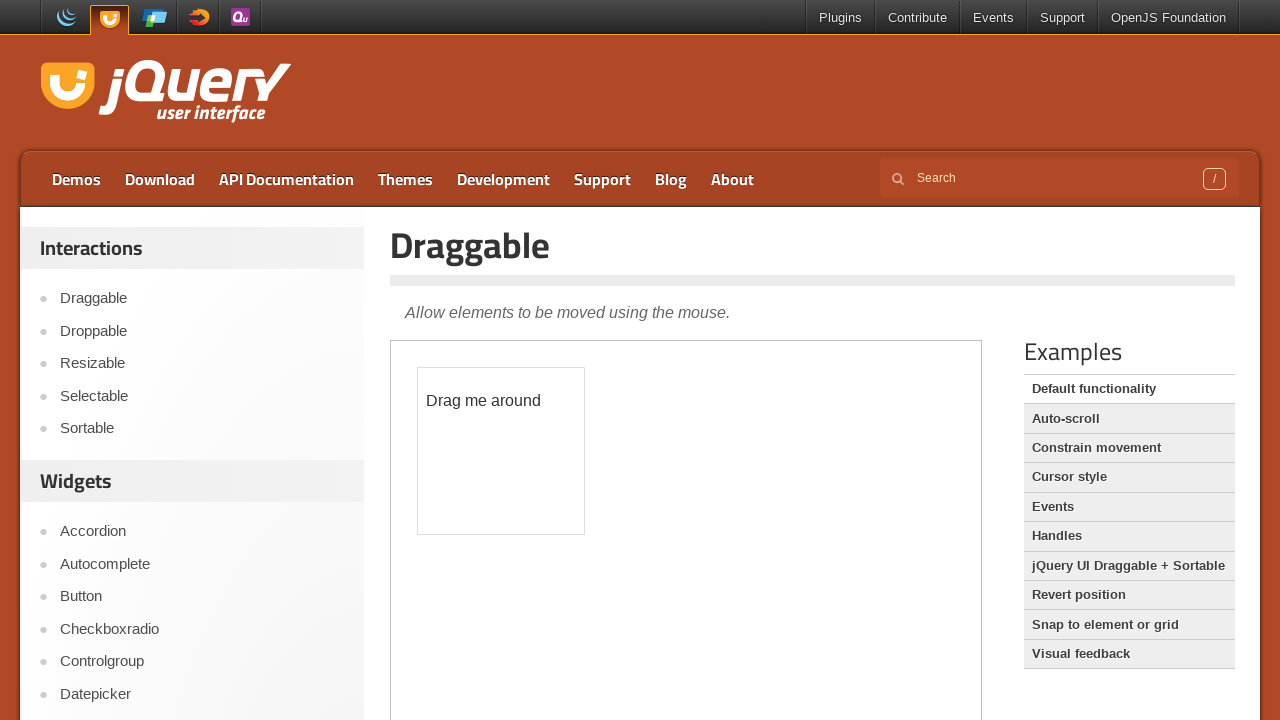

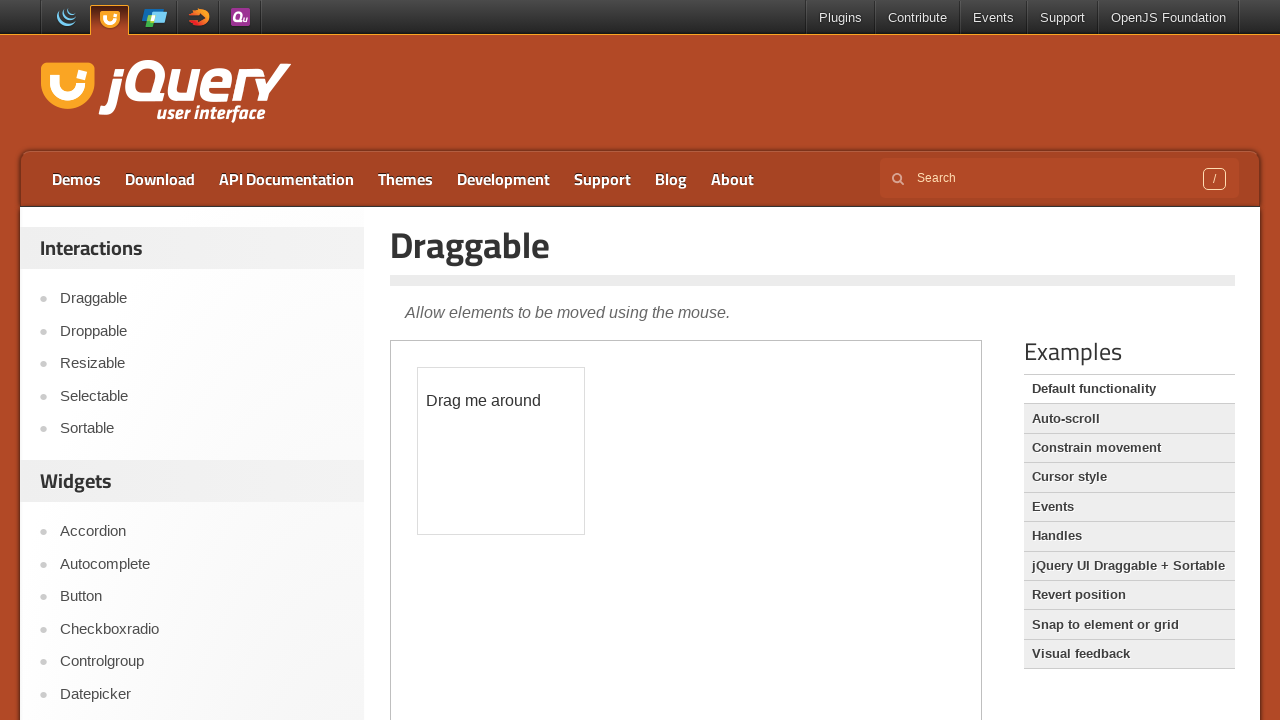